Tests that the DuckDuckGo homepage contains expected content in the page source

Starting URL: https://duckduckgo.com/

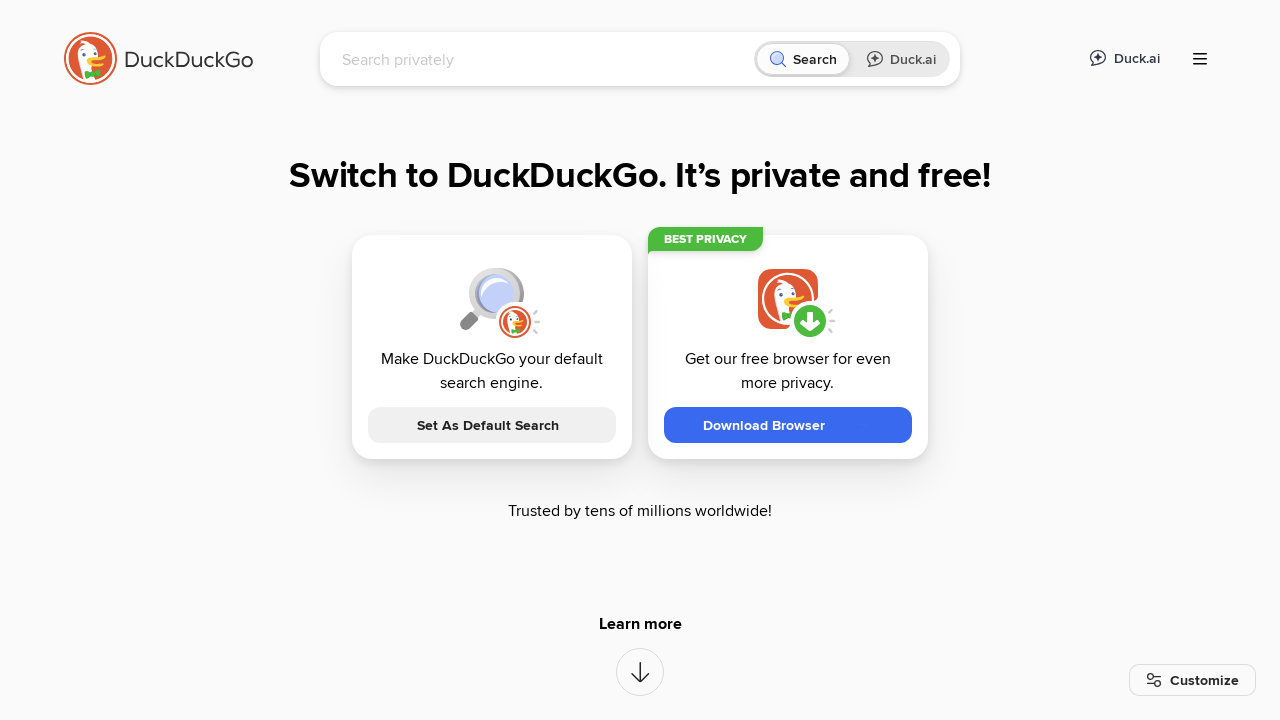

Retrieved page source content
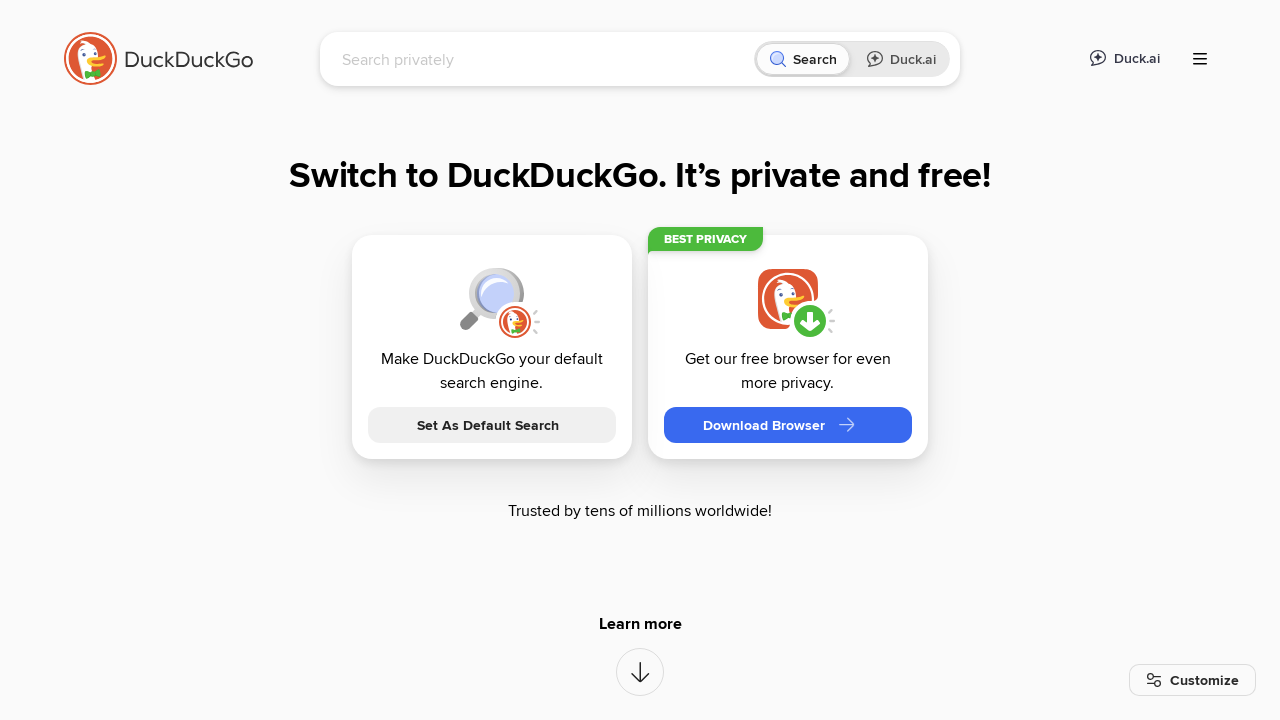

Verified 'DuckDuckGo' text found in page source
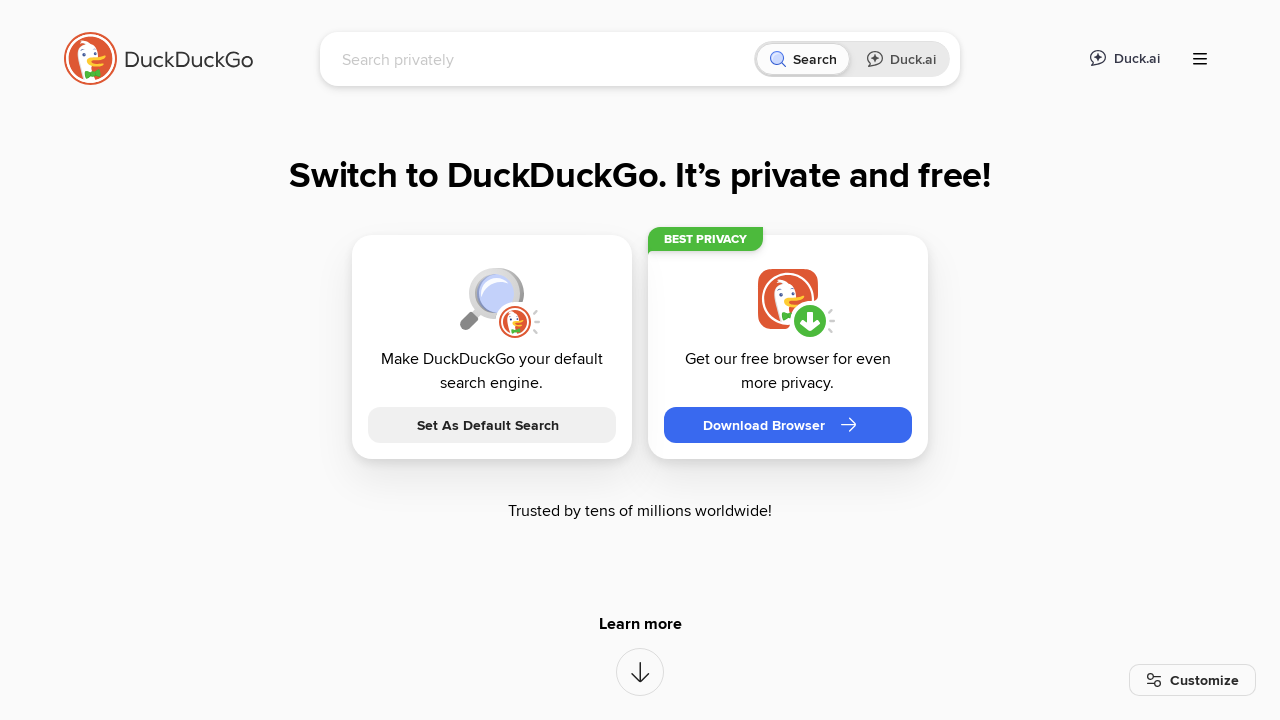

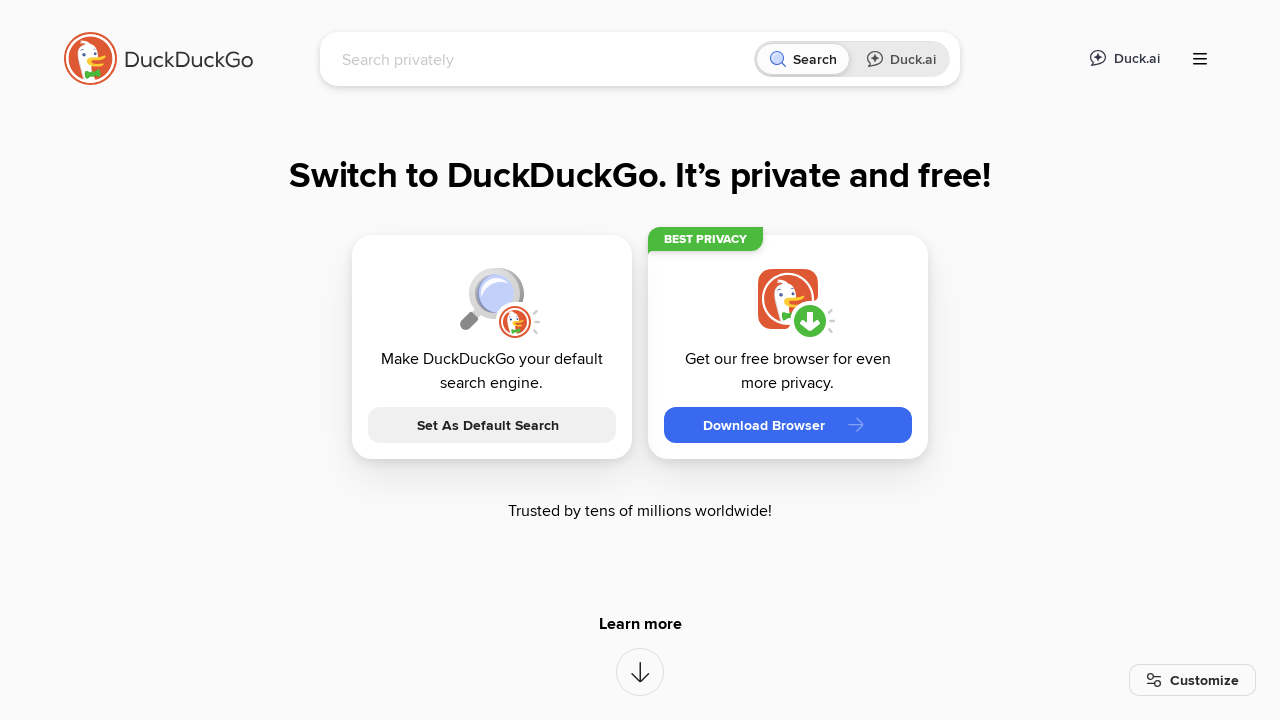